Tests that clicking cancel reverts changes made to an employee's name field

Starting URL: https://devmountain-qa.github.io/employee-manager/1.2_Version/index.html

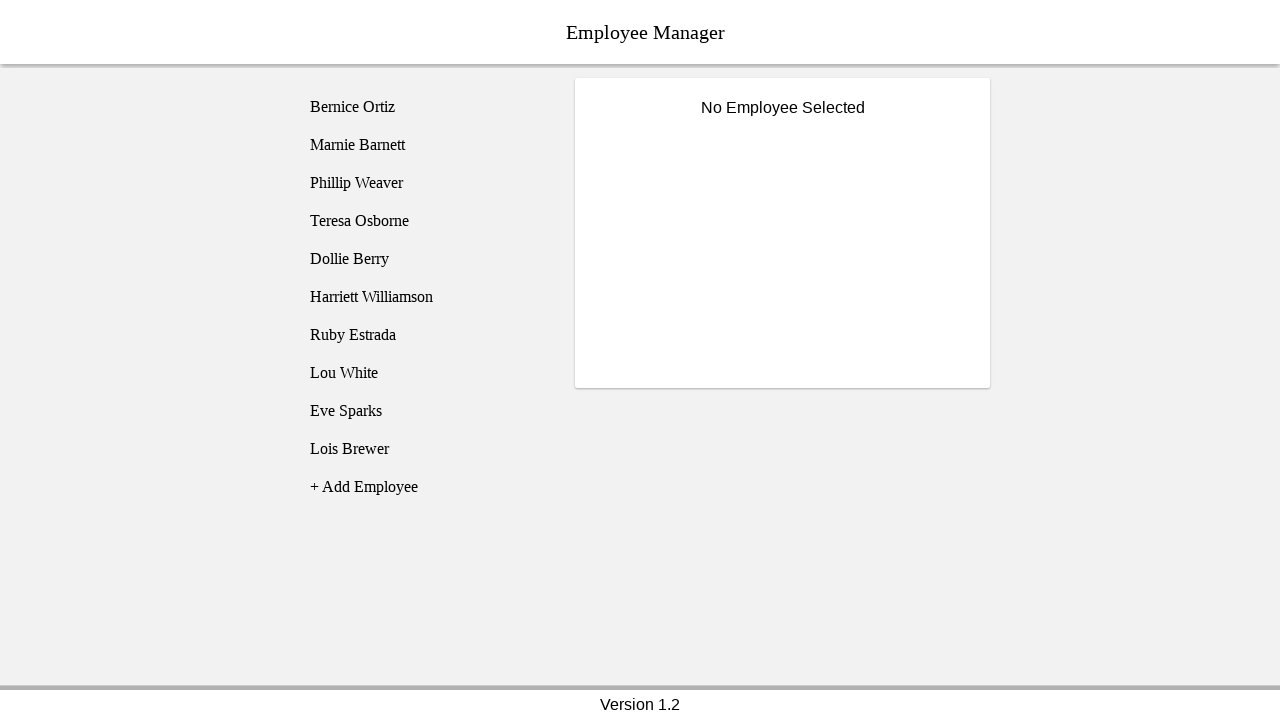

Clicked on Phillip Weaver employee at (425, 183) on [name='employee3']
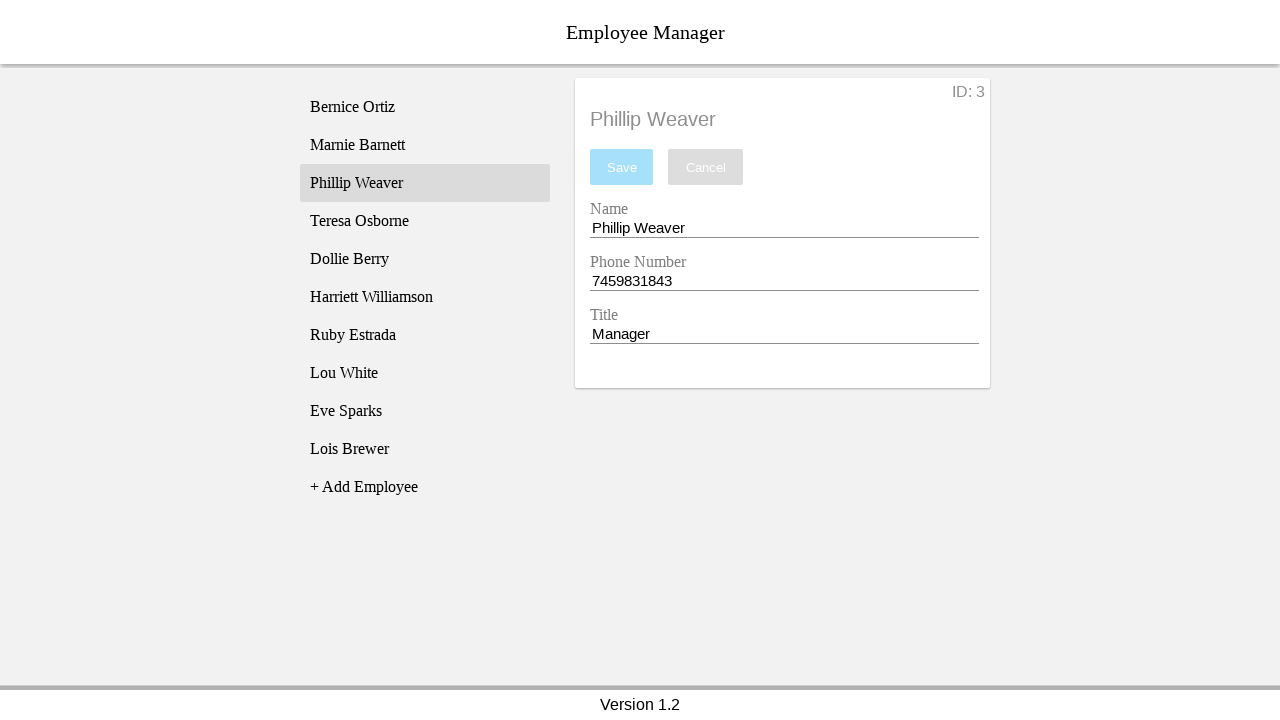

Name input field became visible
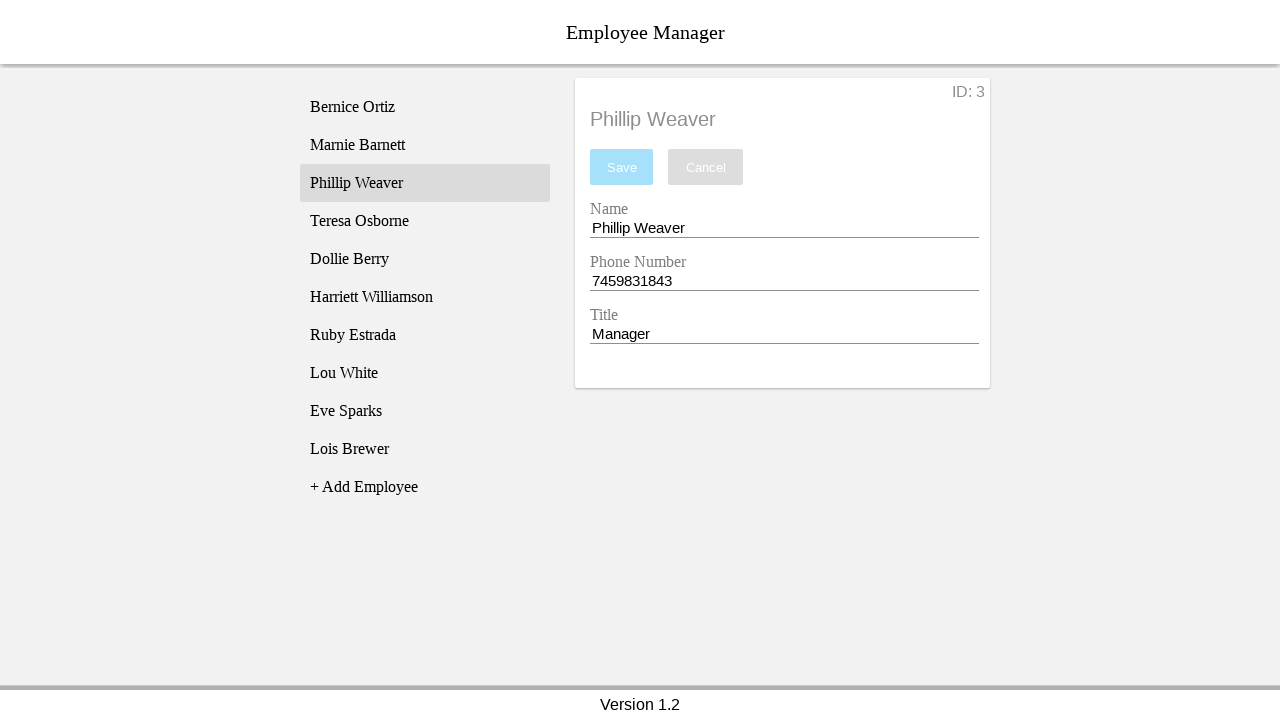

Changed employee name to 'Test Name' on [name='nameEntry']
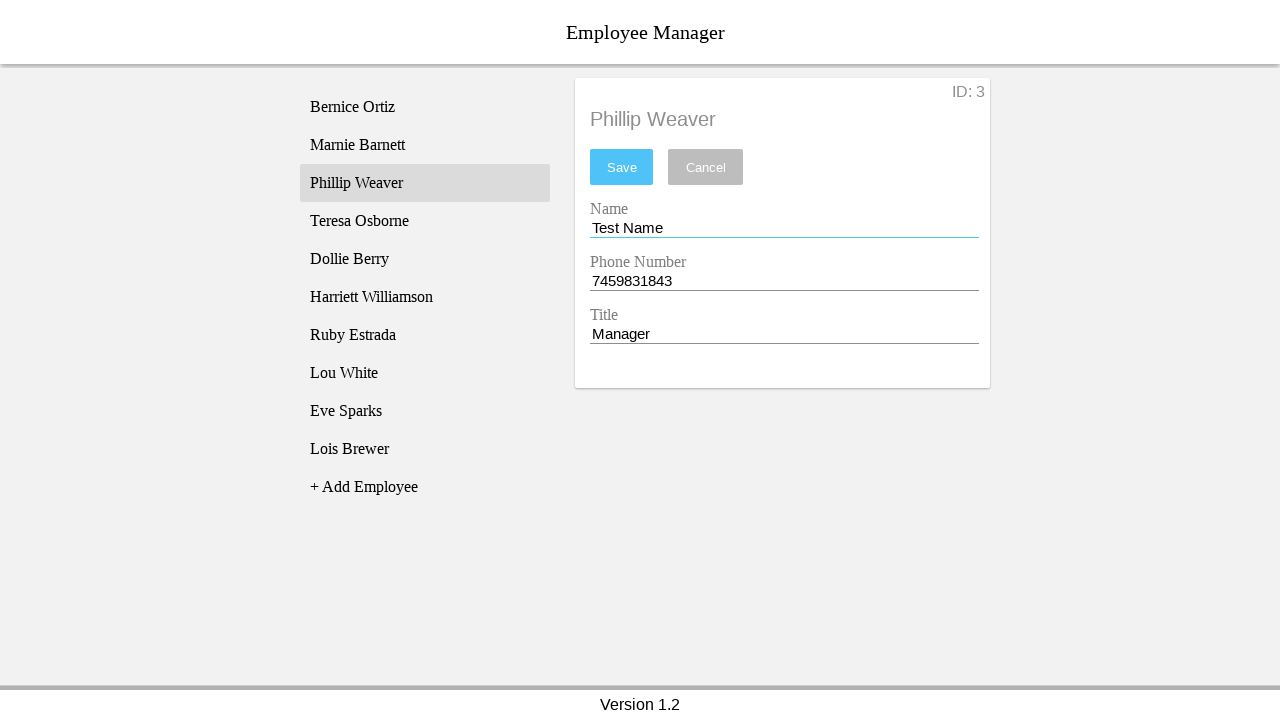

Clicked cancel button to discard changes at (706, 167) on [name='cancel']
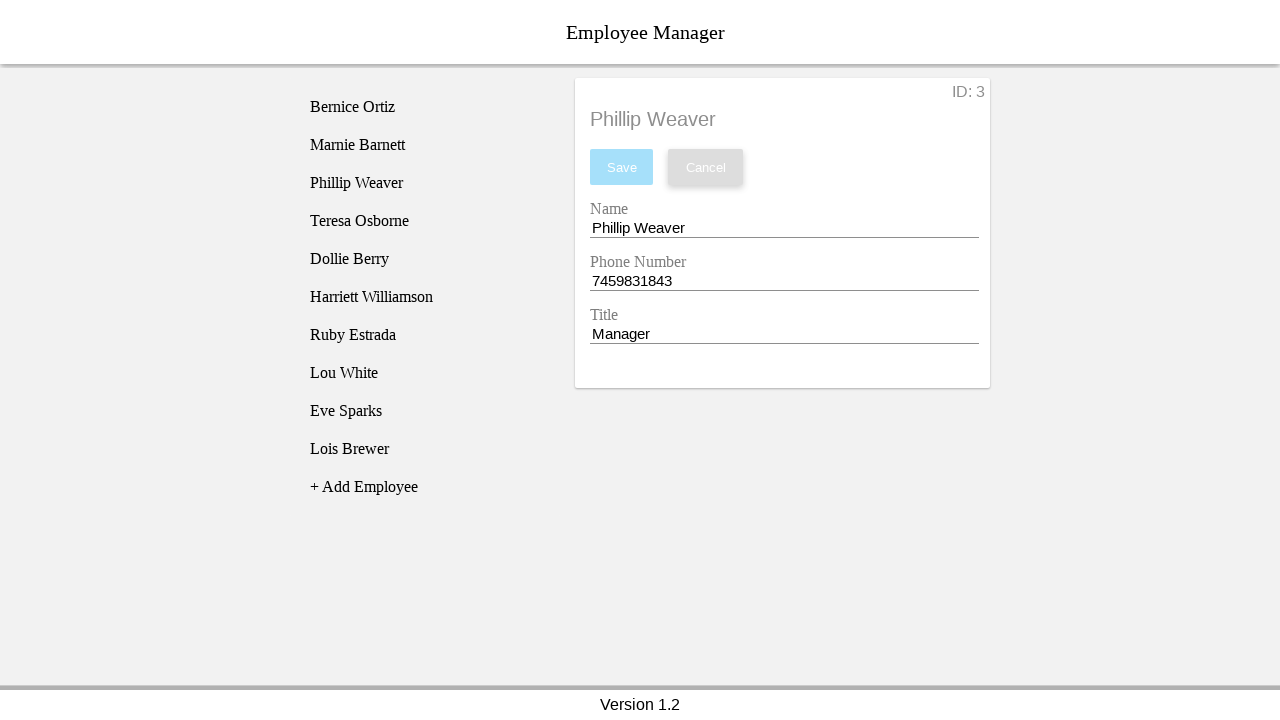

Verified that name field reverted to 'Phillip Weaver' after cancel
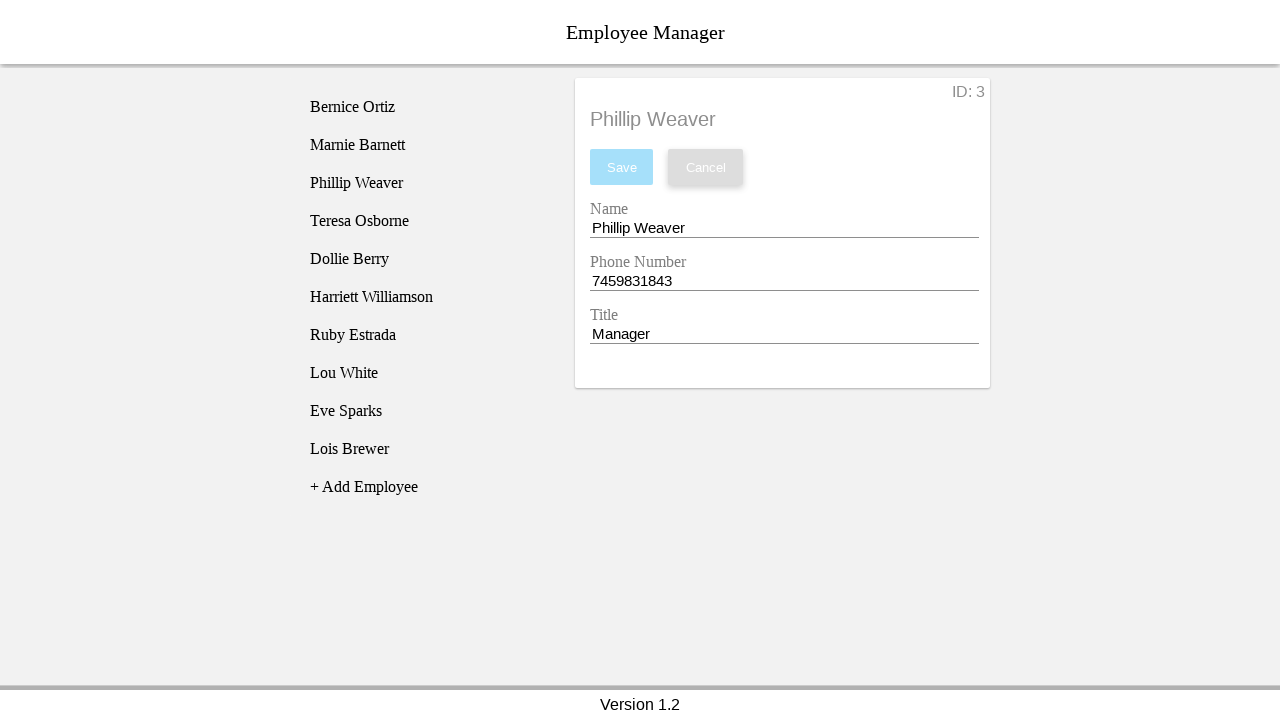

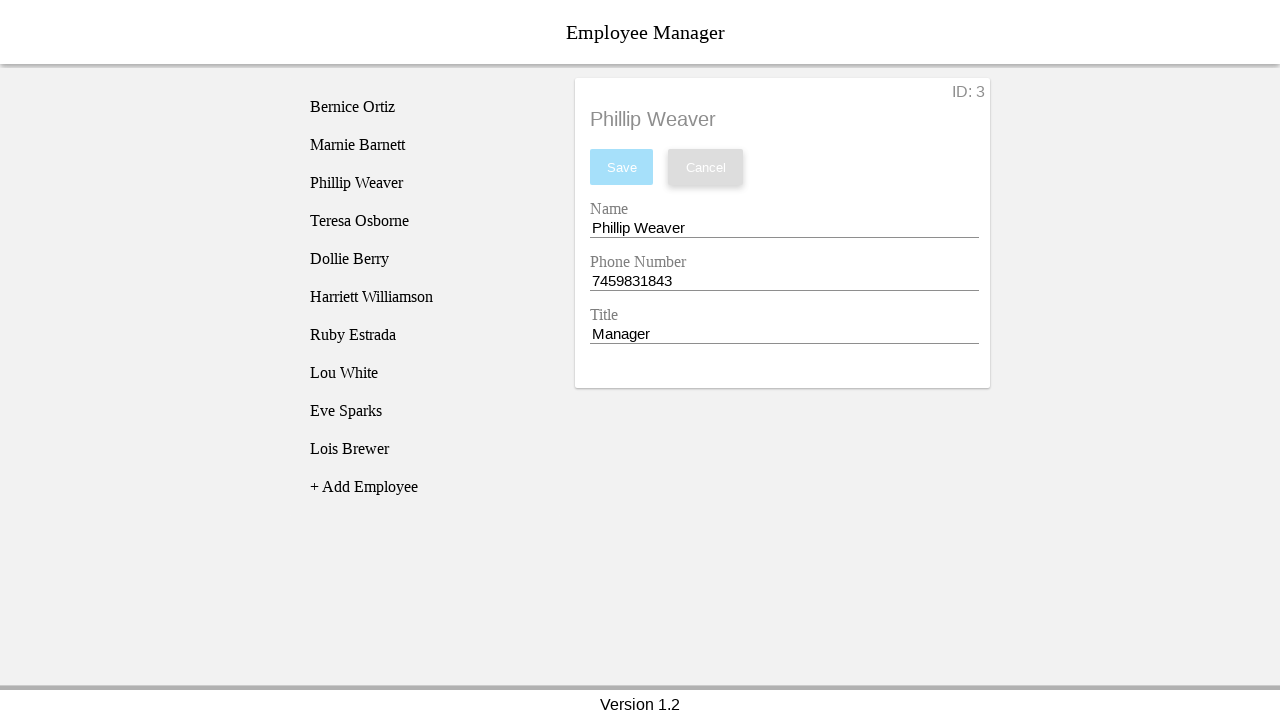